Tests different button click types including regular click, double click, and right click, verifying the appropriate messages appear for each action.

Starting URL: https://demoqa.com/

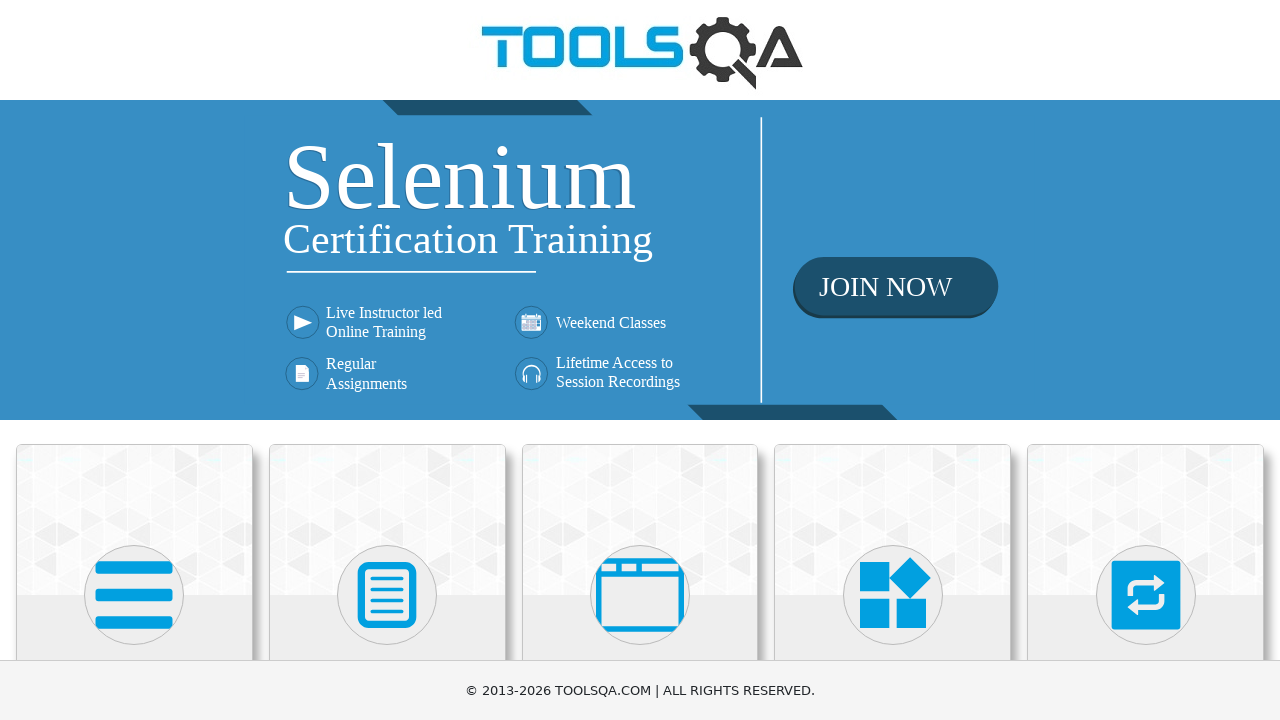

Clicked on Elements section at (134, 360) on internal:text="Elements"i
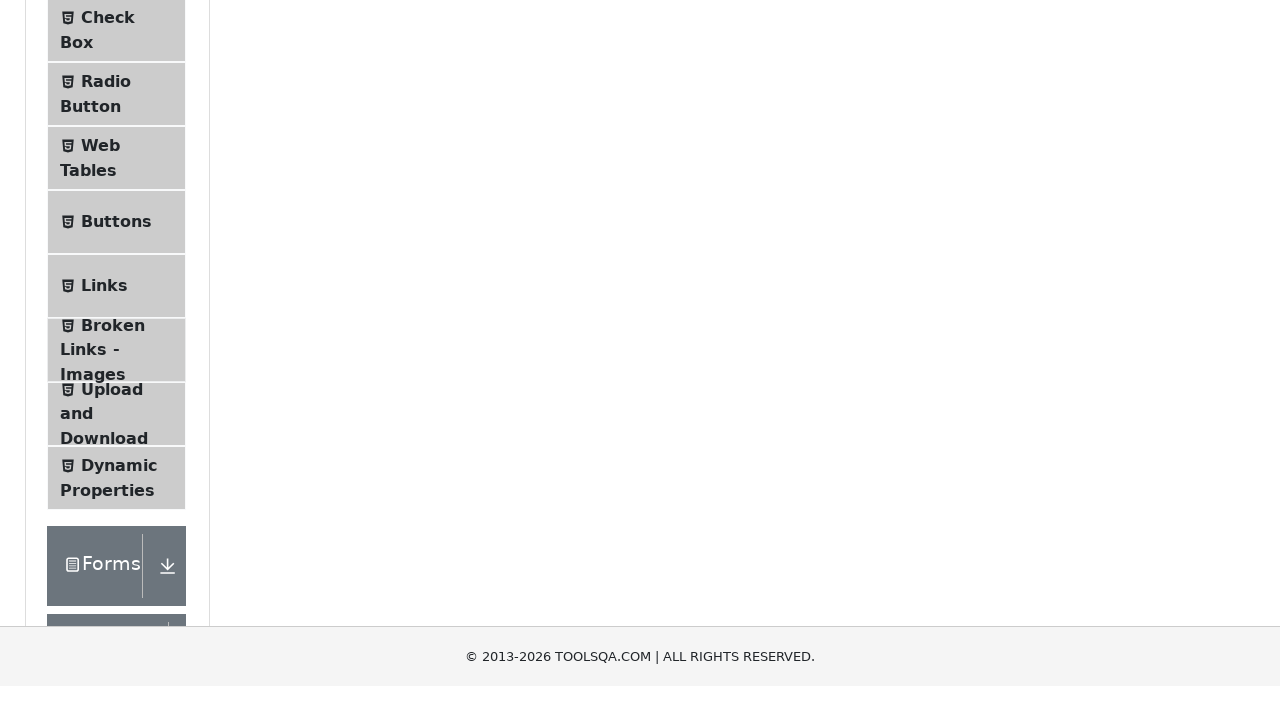

Clicked on Buttons menu item at (116, 517) on .menu-list .btn-light#item-4 >> nth=0
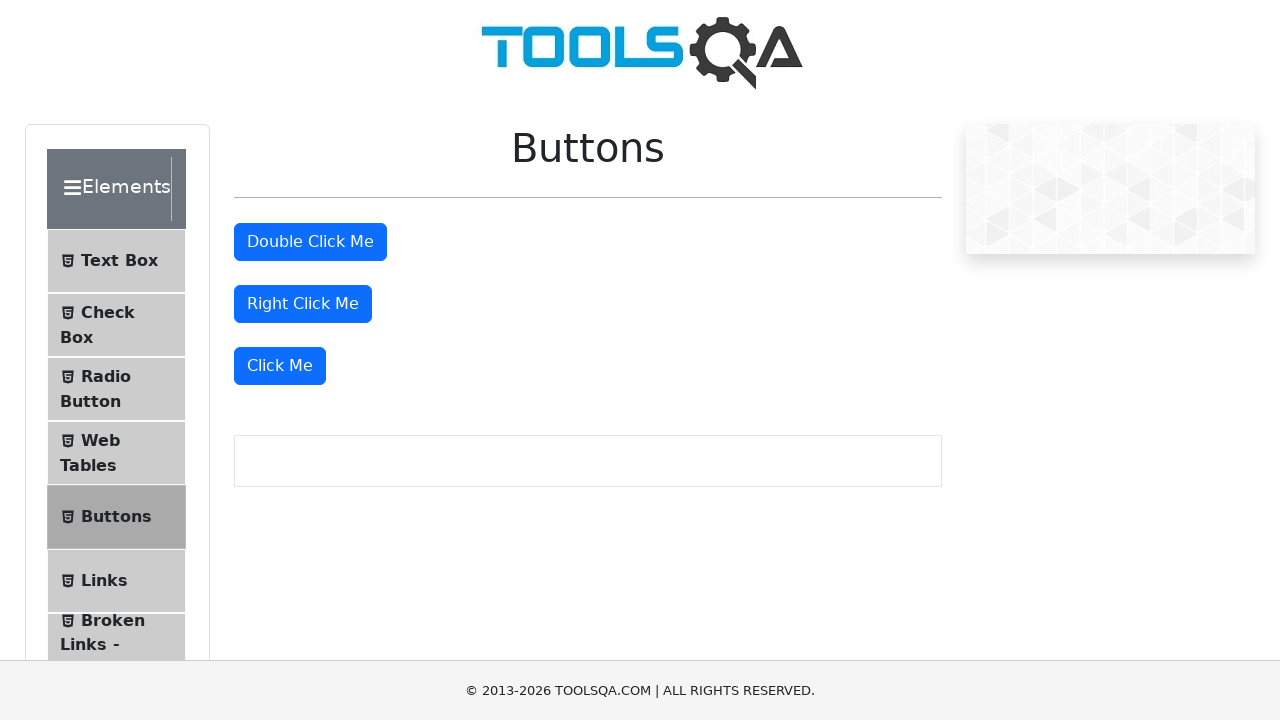

Performed regular click on 'Click Me' button at (280, 366) on text="Click Me"
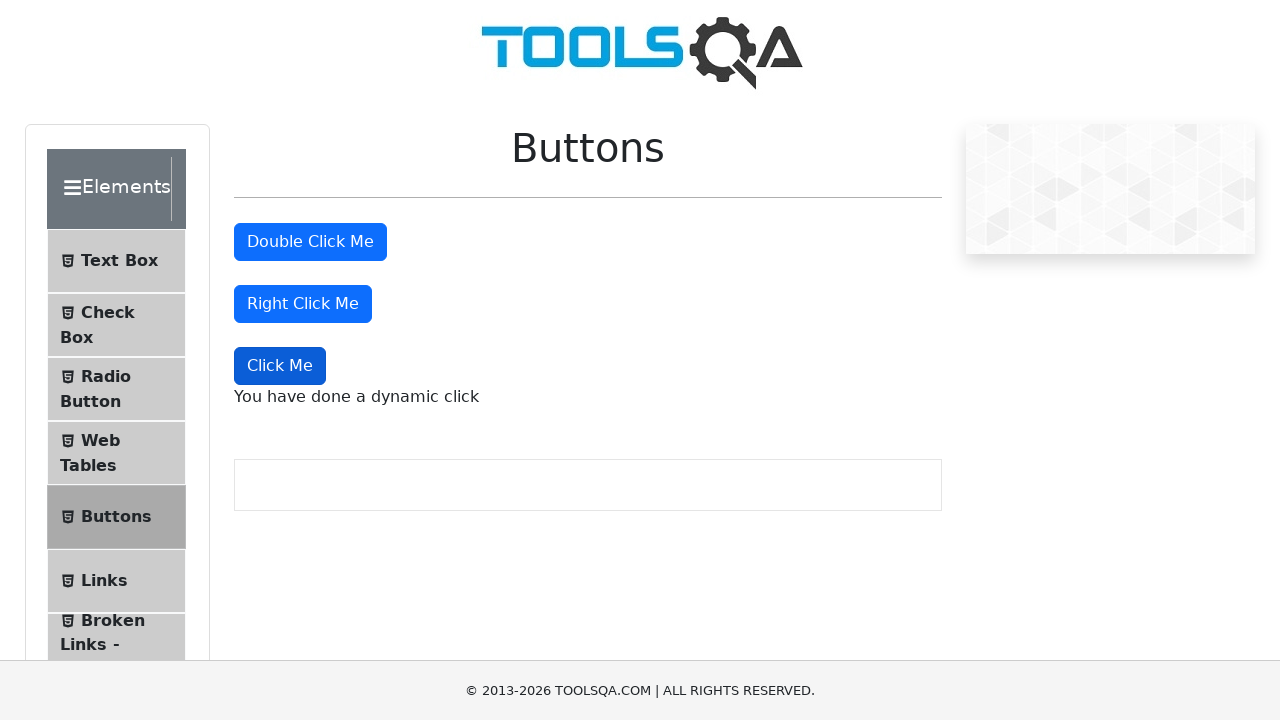

Performed double click on double click button at (310, 242) on #doubleClickBtn
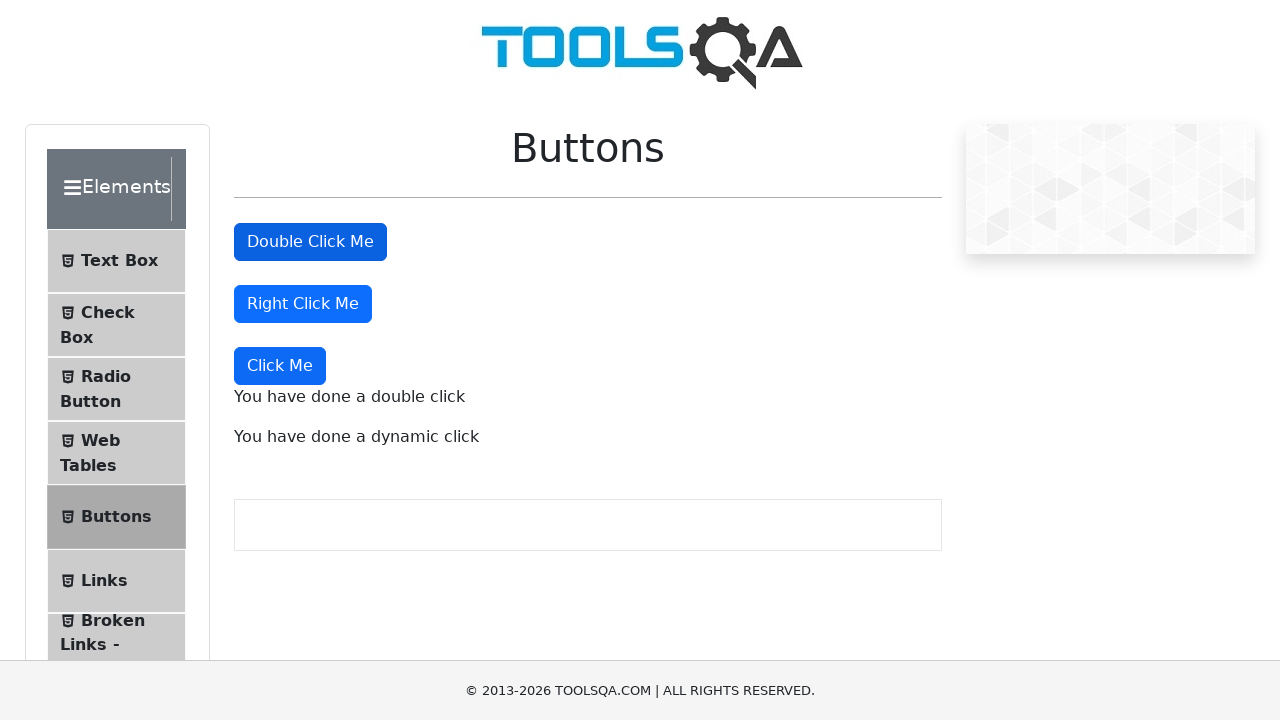

Performed right click on right click button at (303, 304) on #rightClickBtn
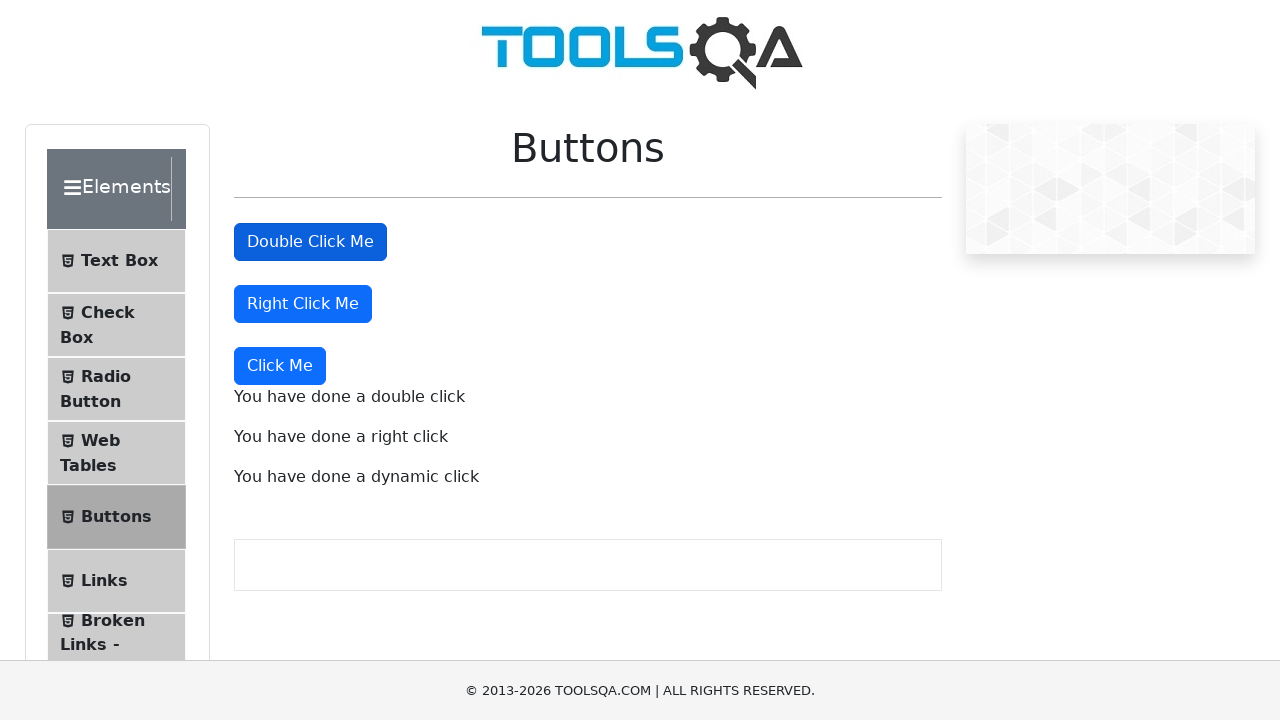

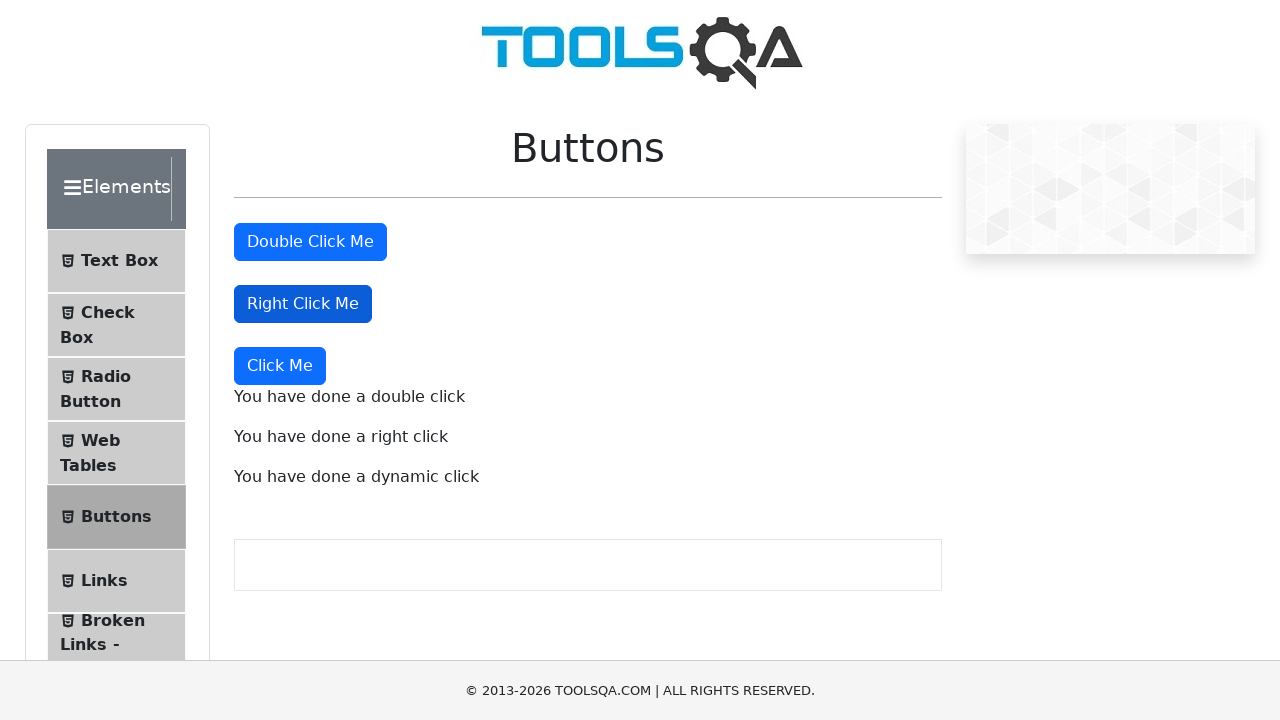